Tests a simple button click functionality by clicking a submit button and verifying that "Submitted" text appears

Starting URL: https://www.qa-practice.com/elements/button/simple

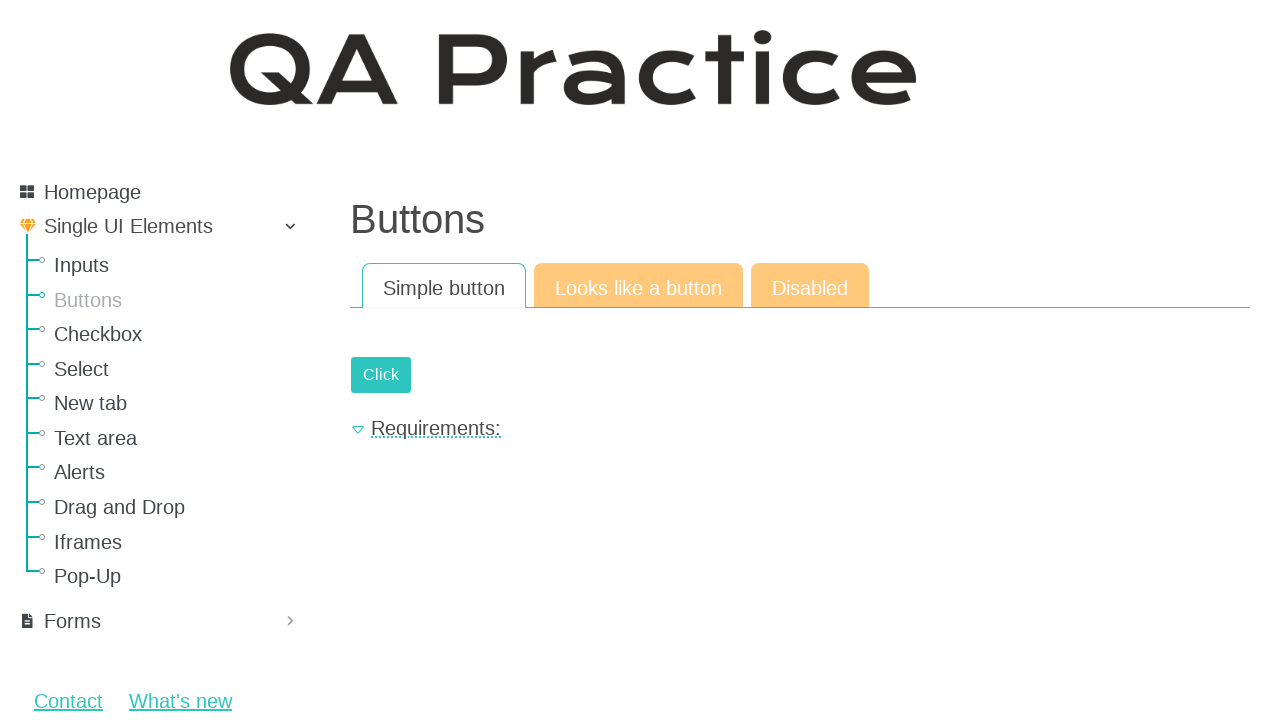

Clicked submit button at (381, 375) on #submit-id-submit
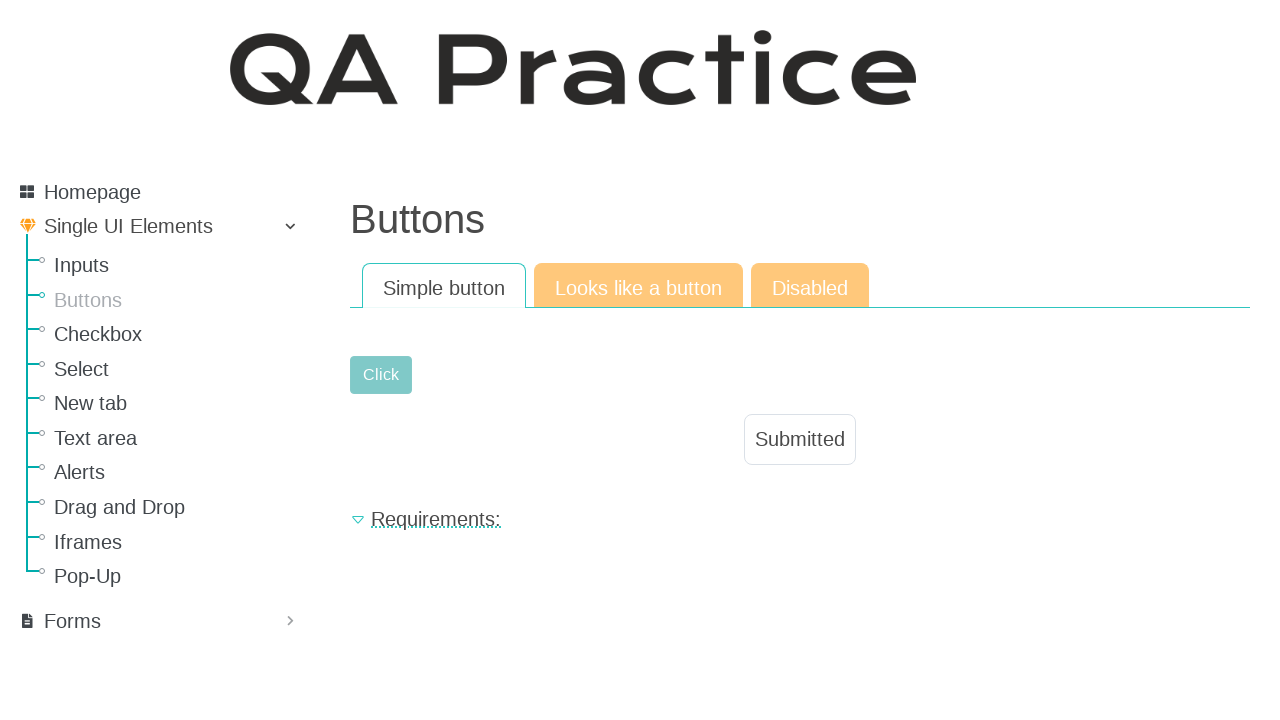

Verified 'Submitted' text appeared
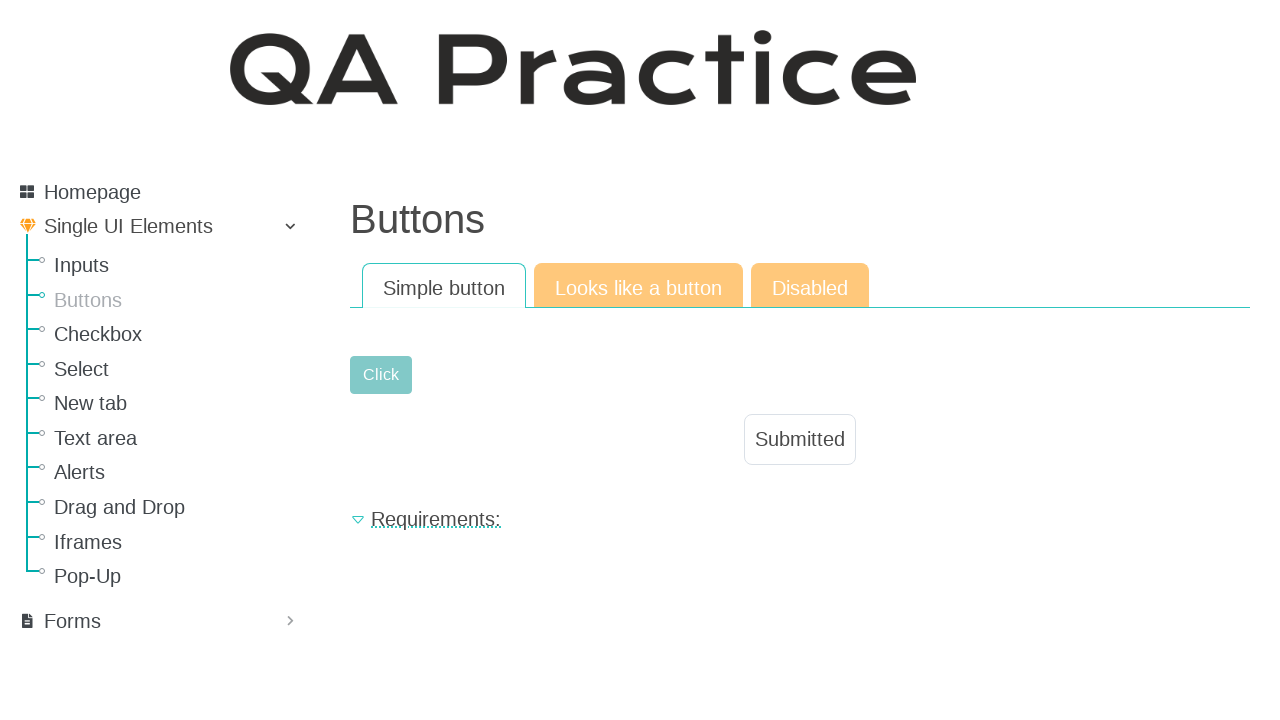

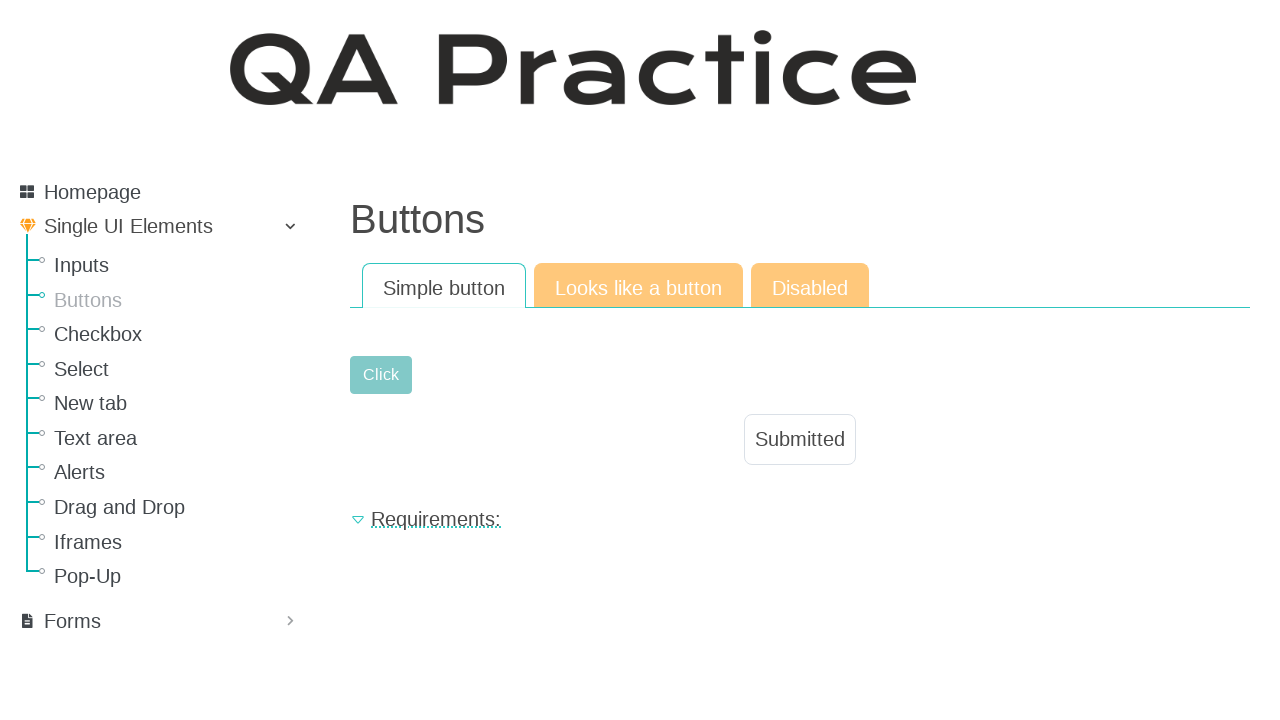